Tests simple JavaScript alert functionality by clicking a button that triggers an alert and then accepting the alert dialog

Starting URL: https://demoqa.com/alerts

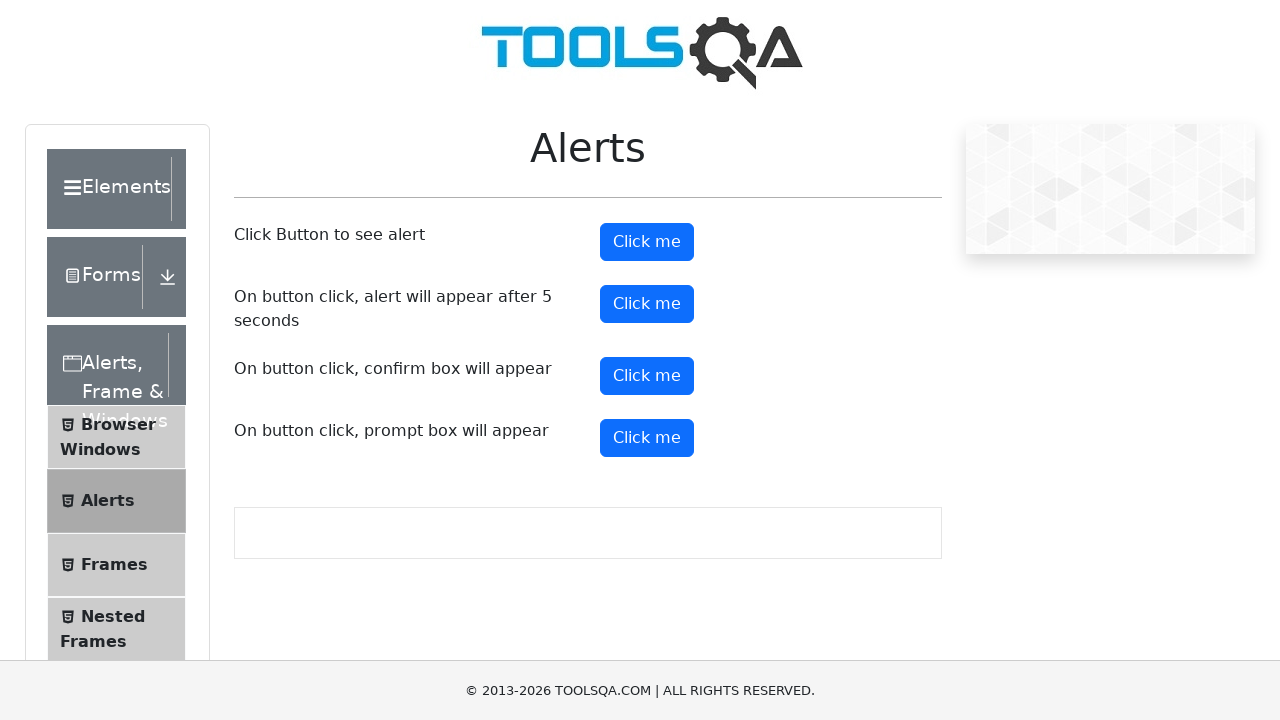

Alert button selector loaded
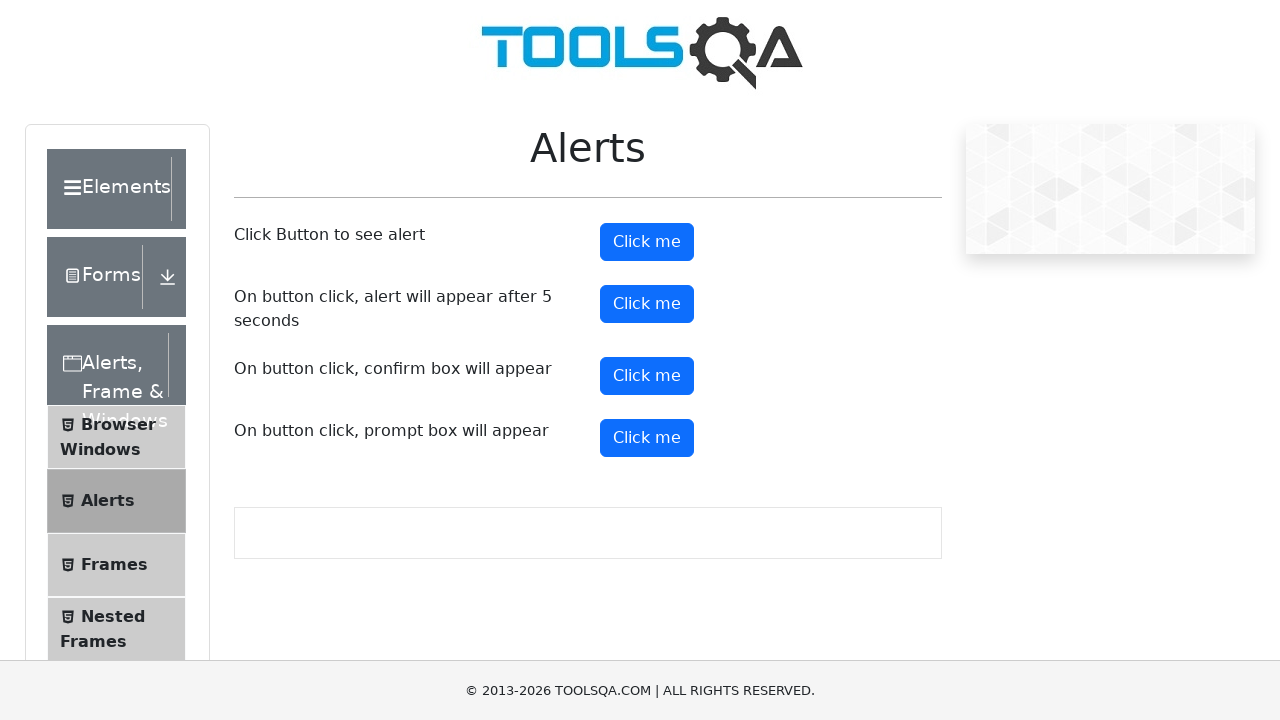

Clicked alert button to trigger JavaScript alert at (647, 242) on #alertButton
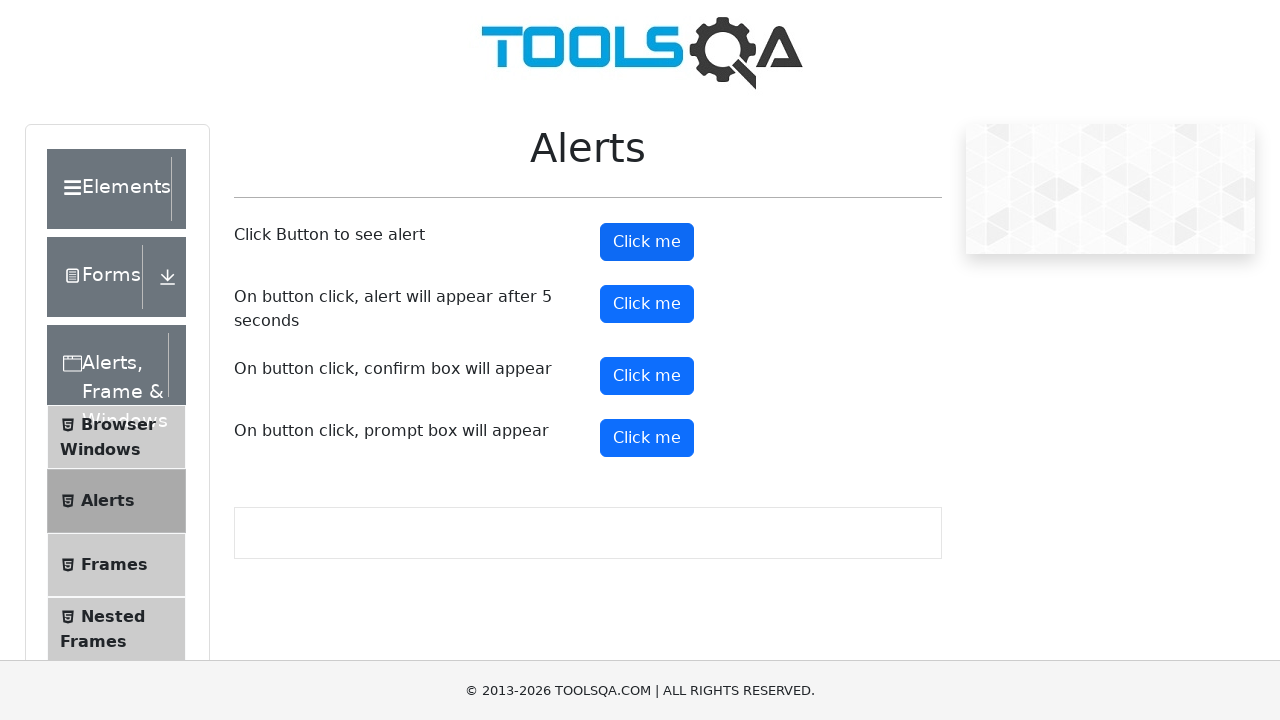

Set up dialog handler to accept alerts
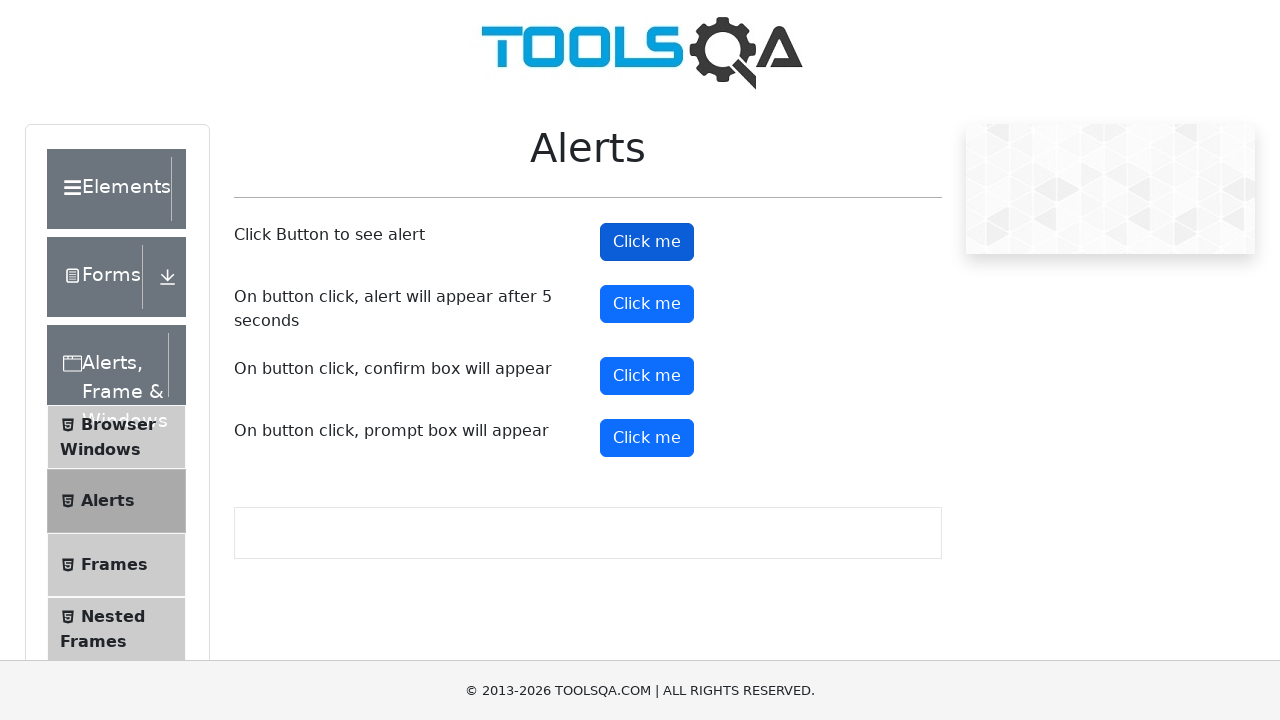

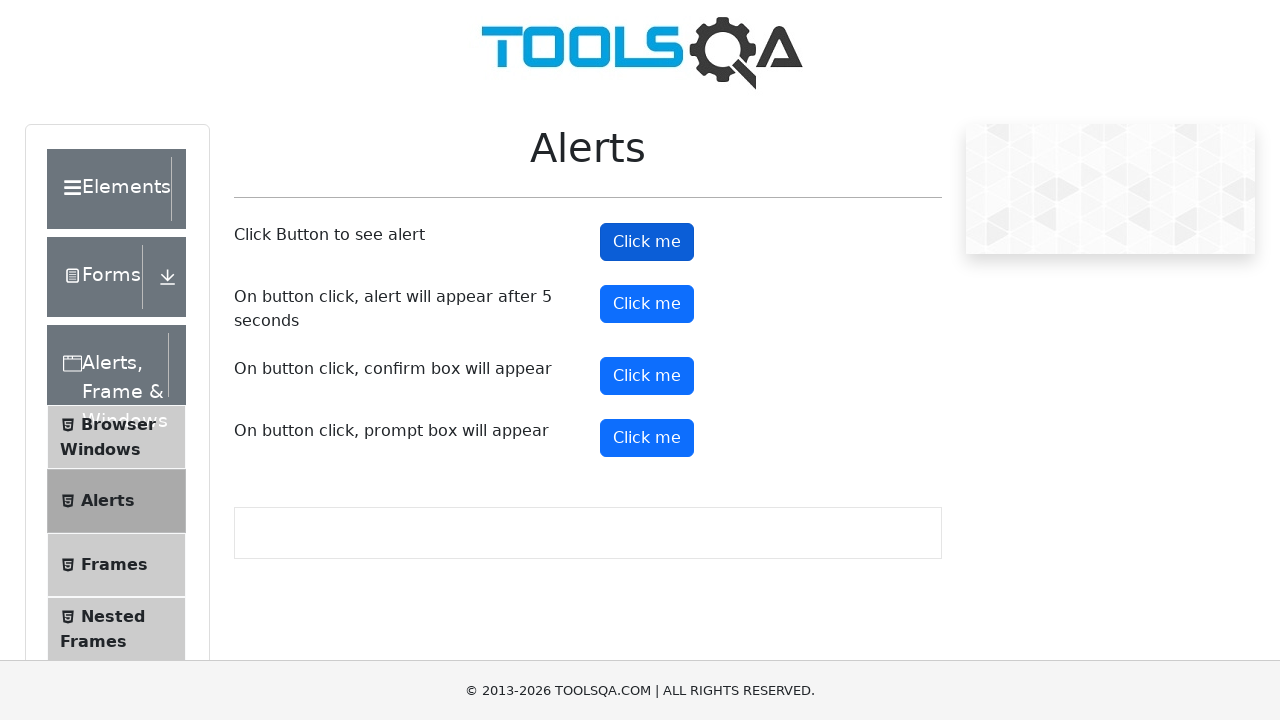